Tests dropdown selection functionality by selecting "Manual Testing" option from a dropdown menu

Starting URL: https://www.softwaretestingmaterial.com/sample-webpage-to-automate/

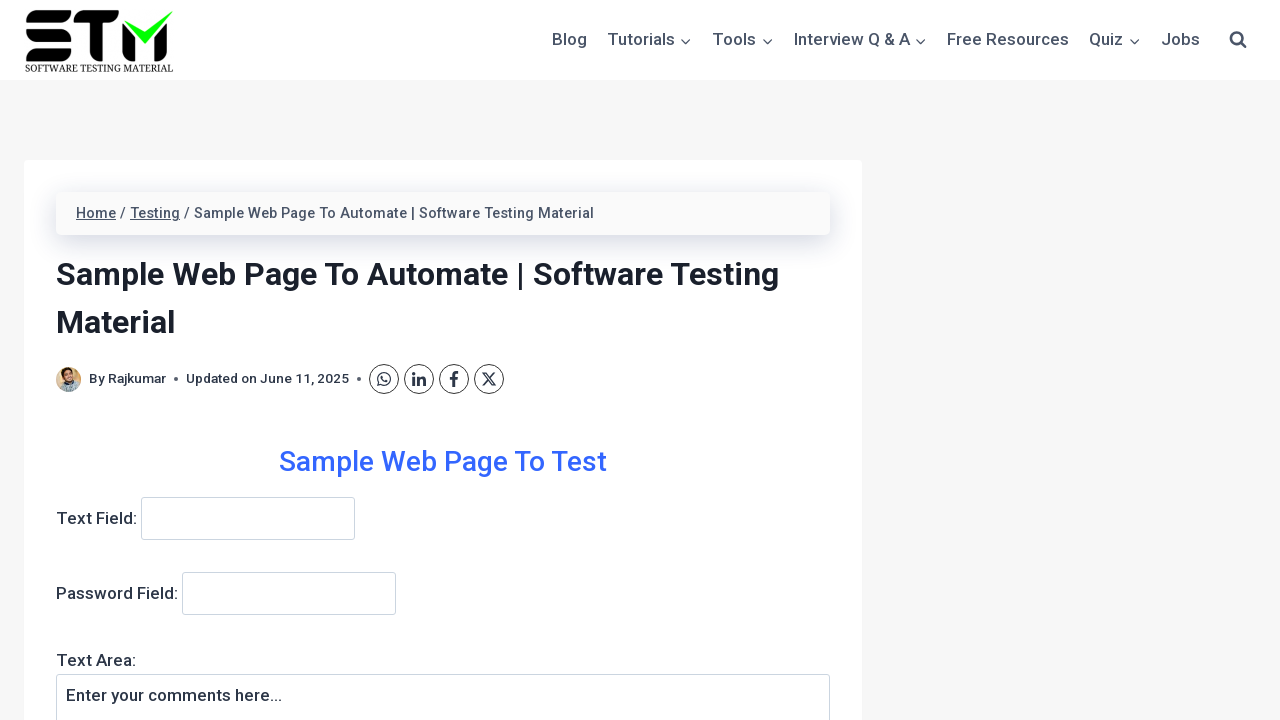

Refreshed the page
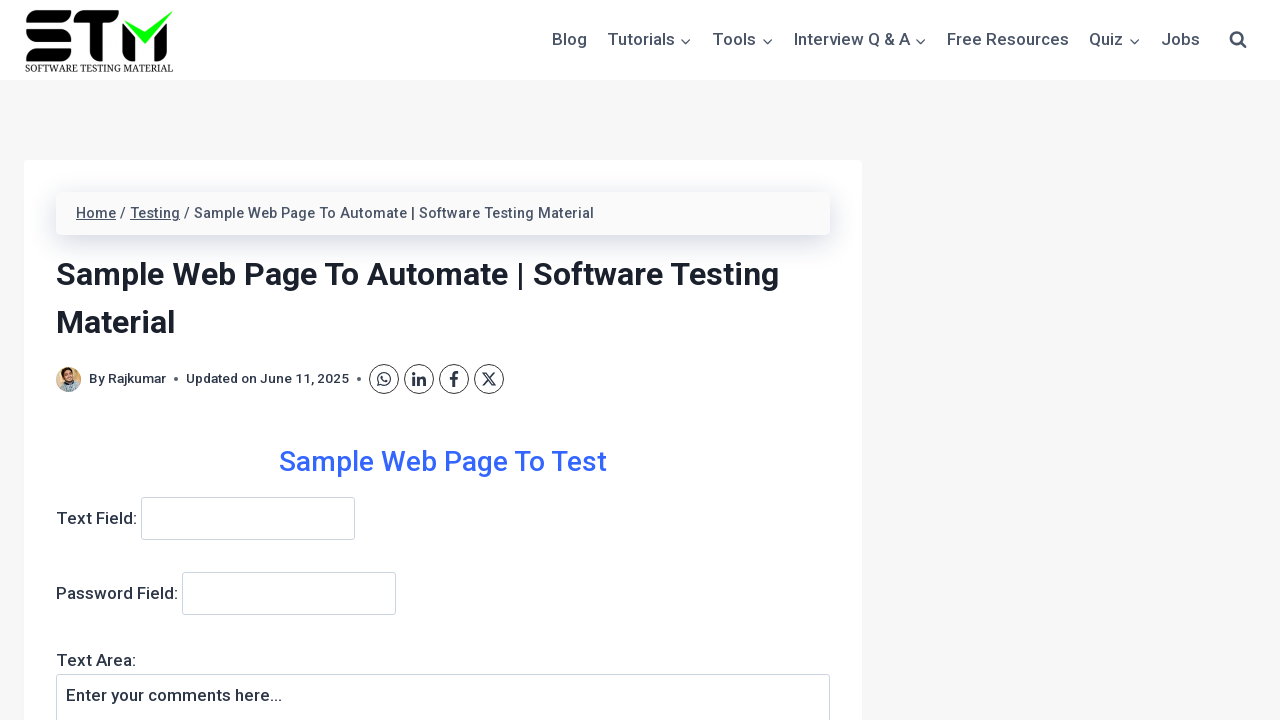

Selected 'Manual Testing' option from dropdown menu on select[name='dropdown']
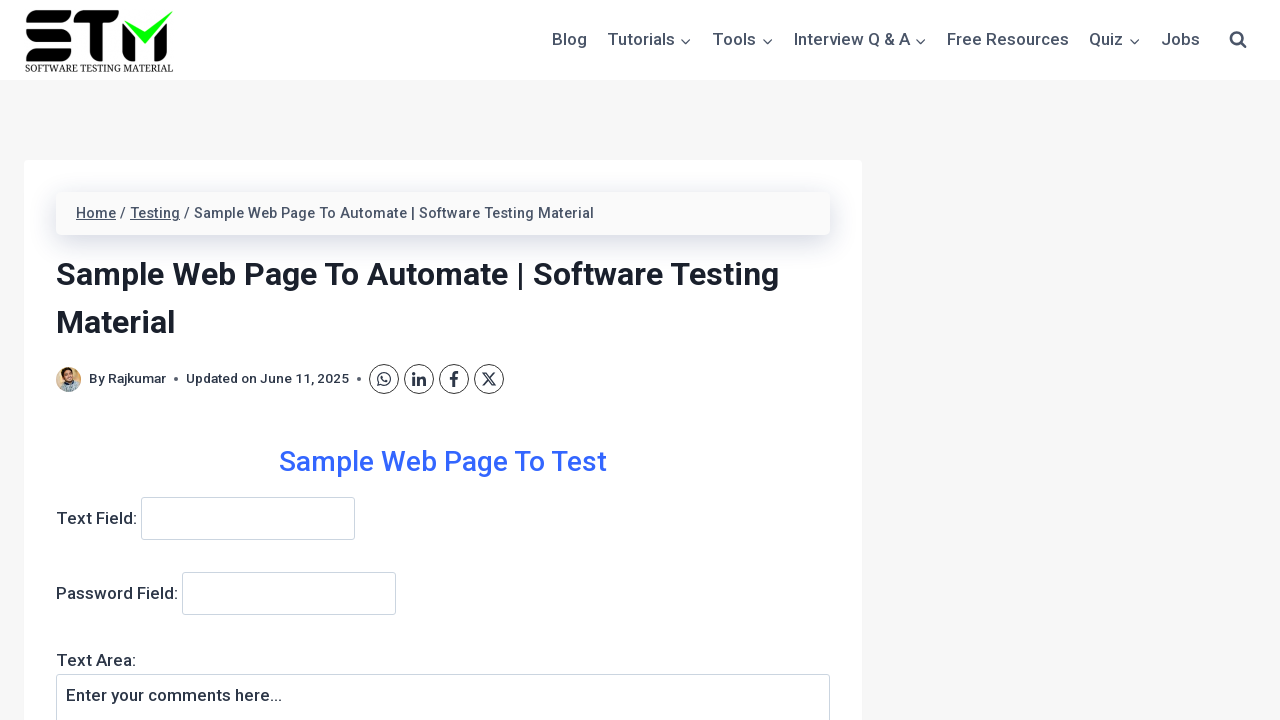

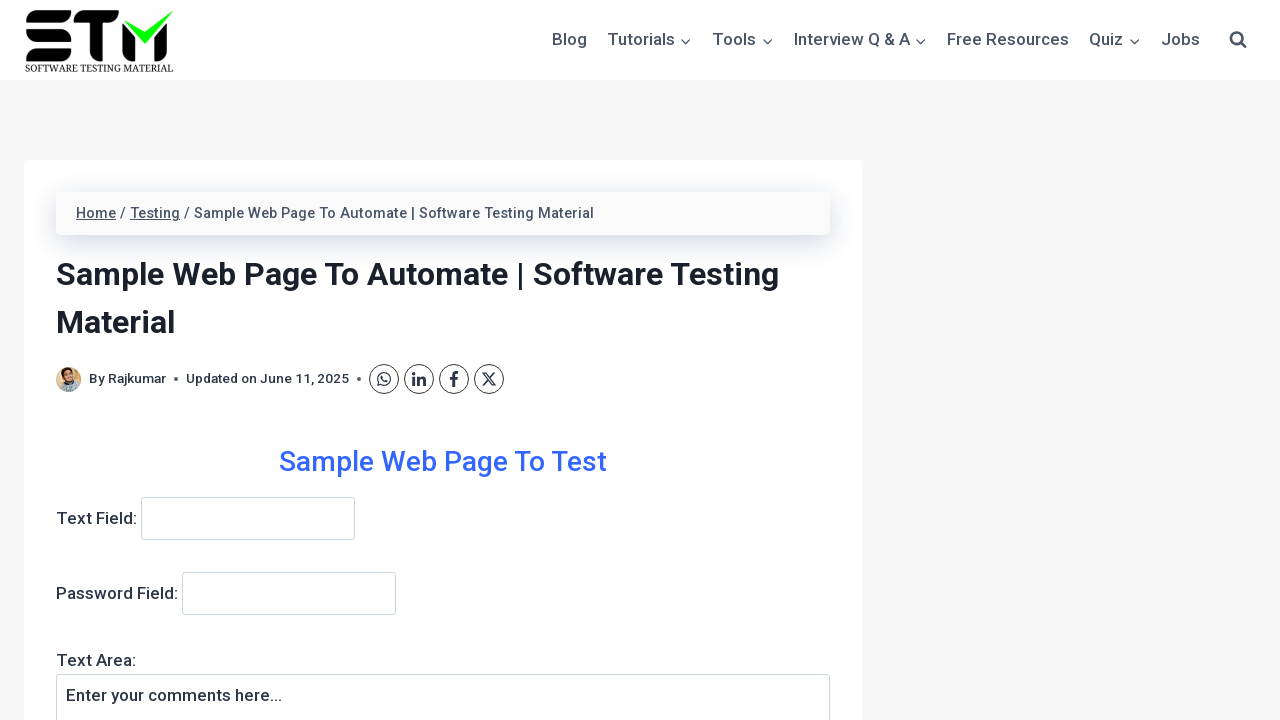